Tests right-click (context menu) functionality by performing a right-click action on a designated button element

Starting URL: https://swisnl.github.io/jQuery-contextMenu/demo.html

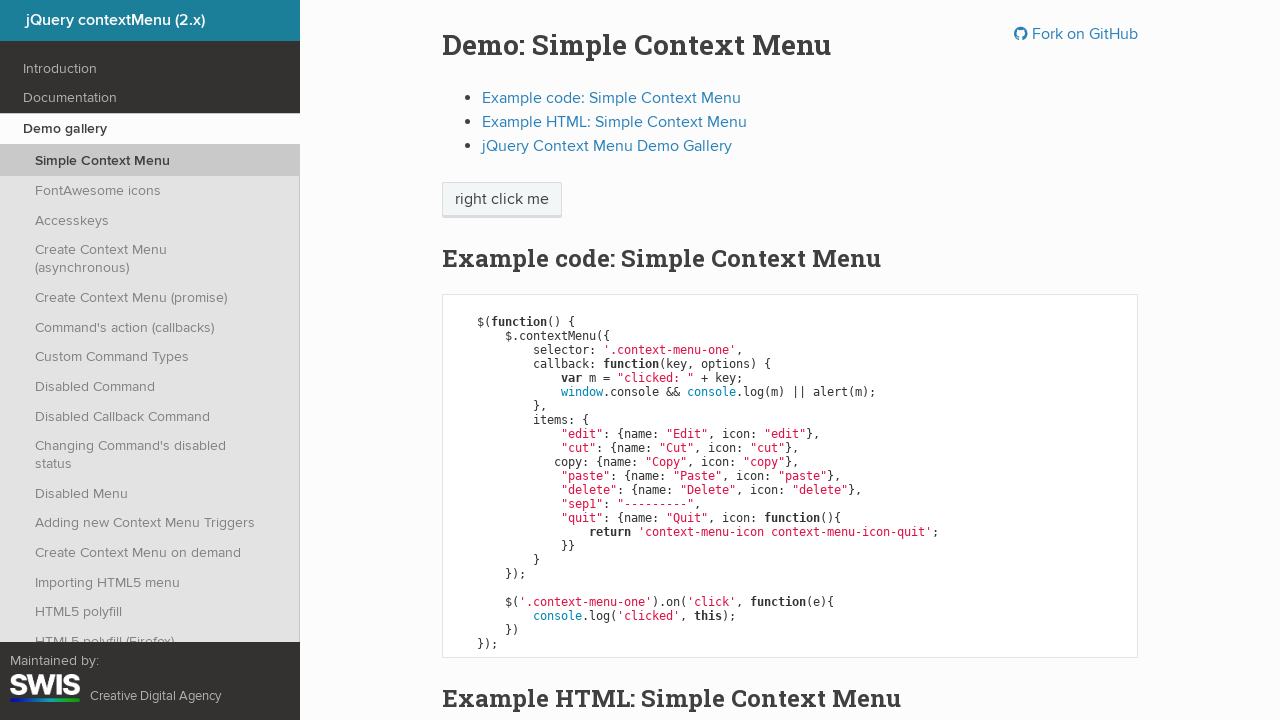

Located the right-click target button
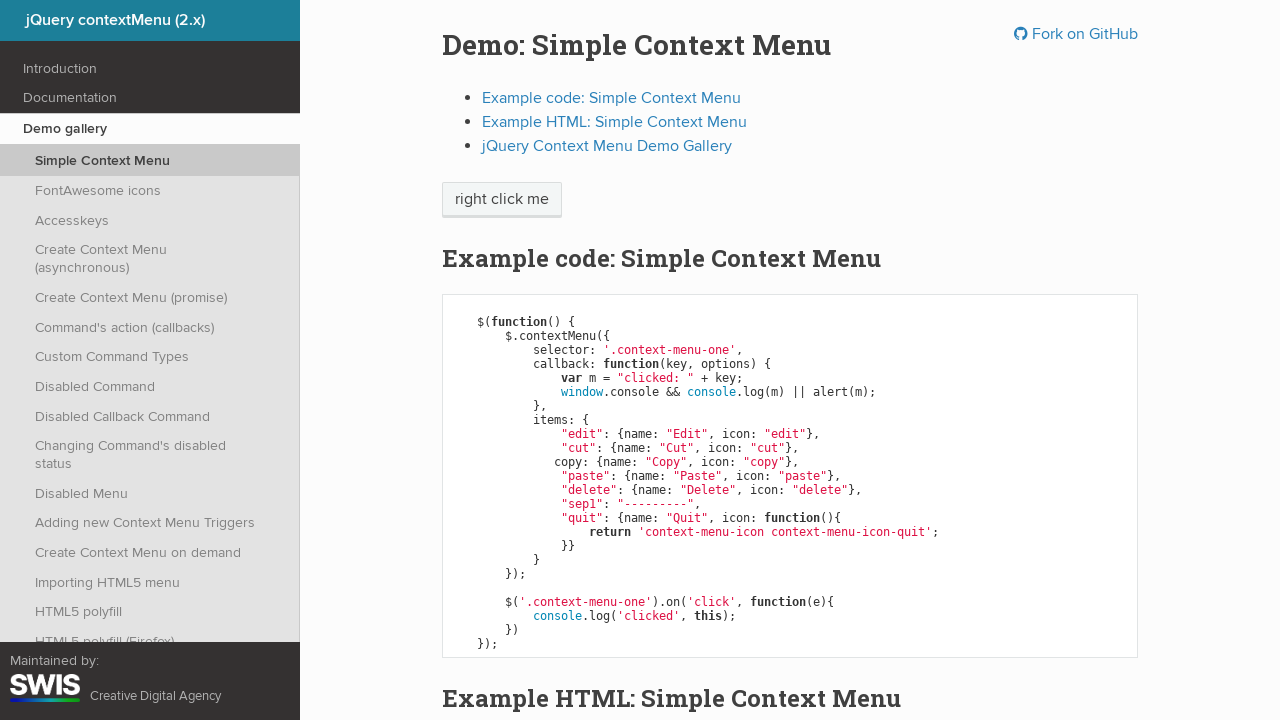

Performed right-click action on the button at (502, 200) on xpath=//span[normalize-space() = 'right click me']
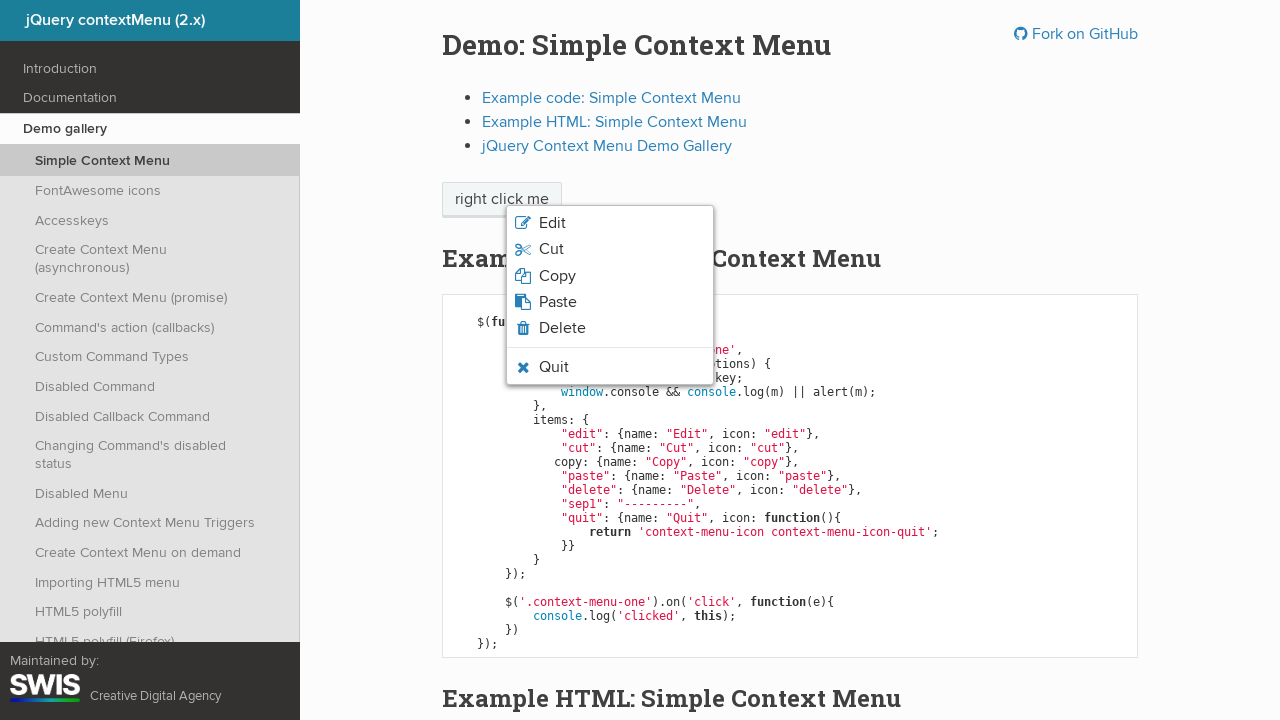

Context menu appeared after right-click
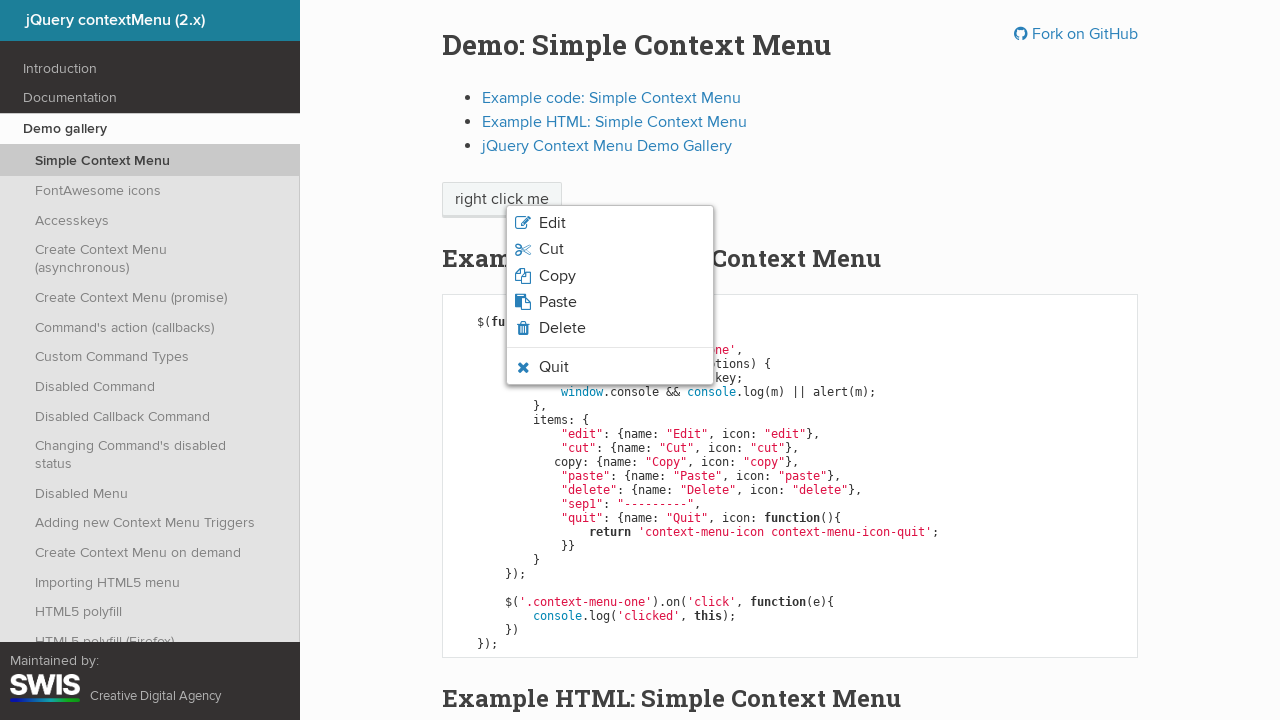

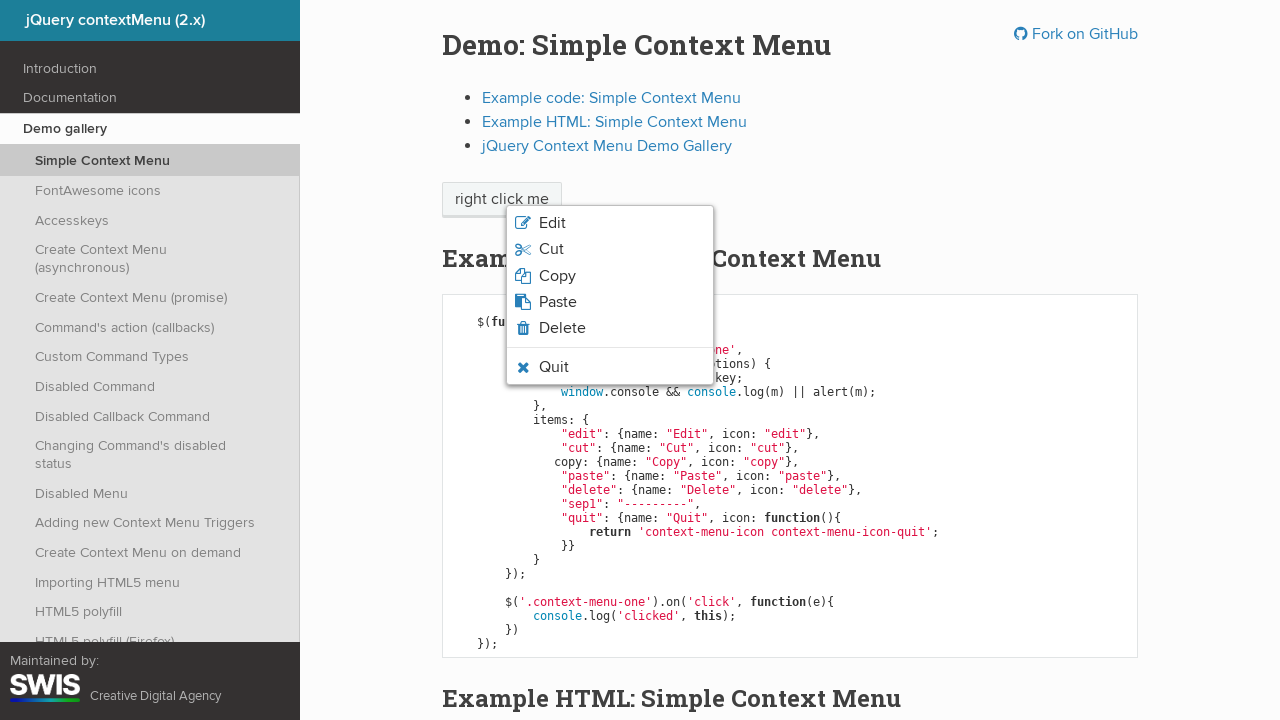